Tests accepting a JavaScript alert dialog and verifying the result message

Starting URL: https://automationfc.github.io/basic-form/index.html

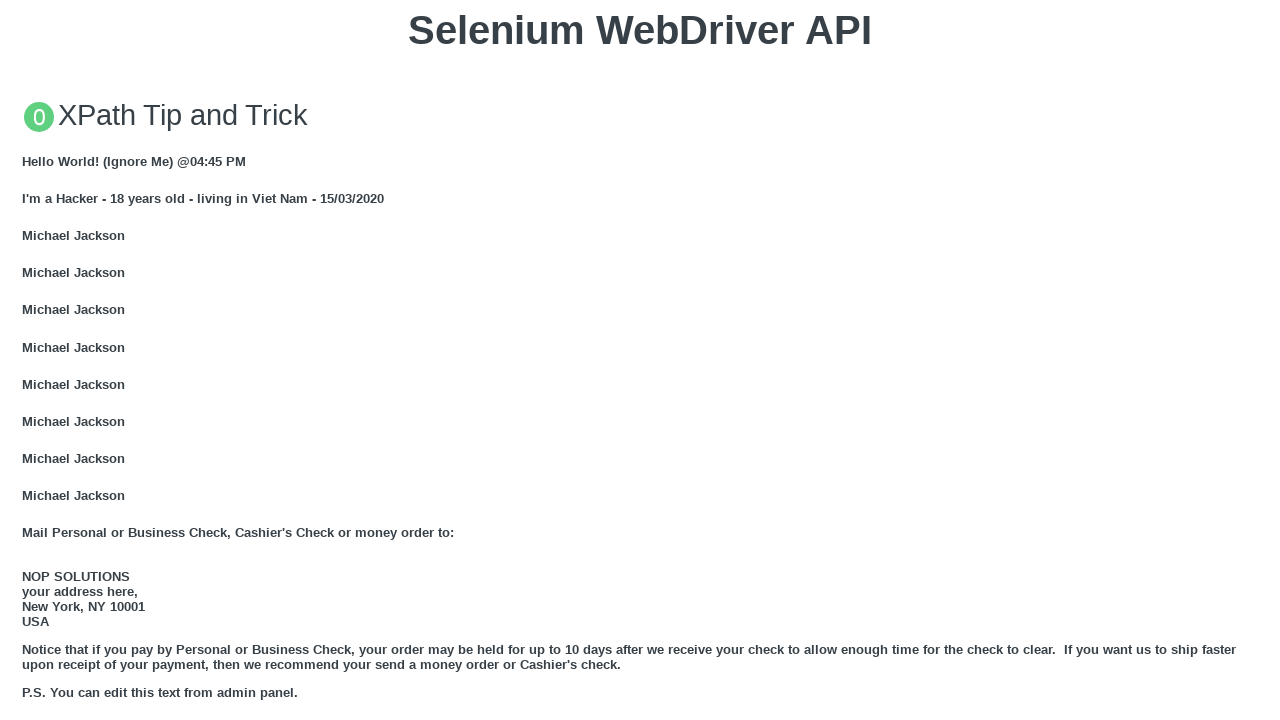

Clicked button to trigger JavaScript alert at (640, 360) on xpath=//button[text()='Click for JS Alert']
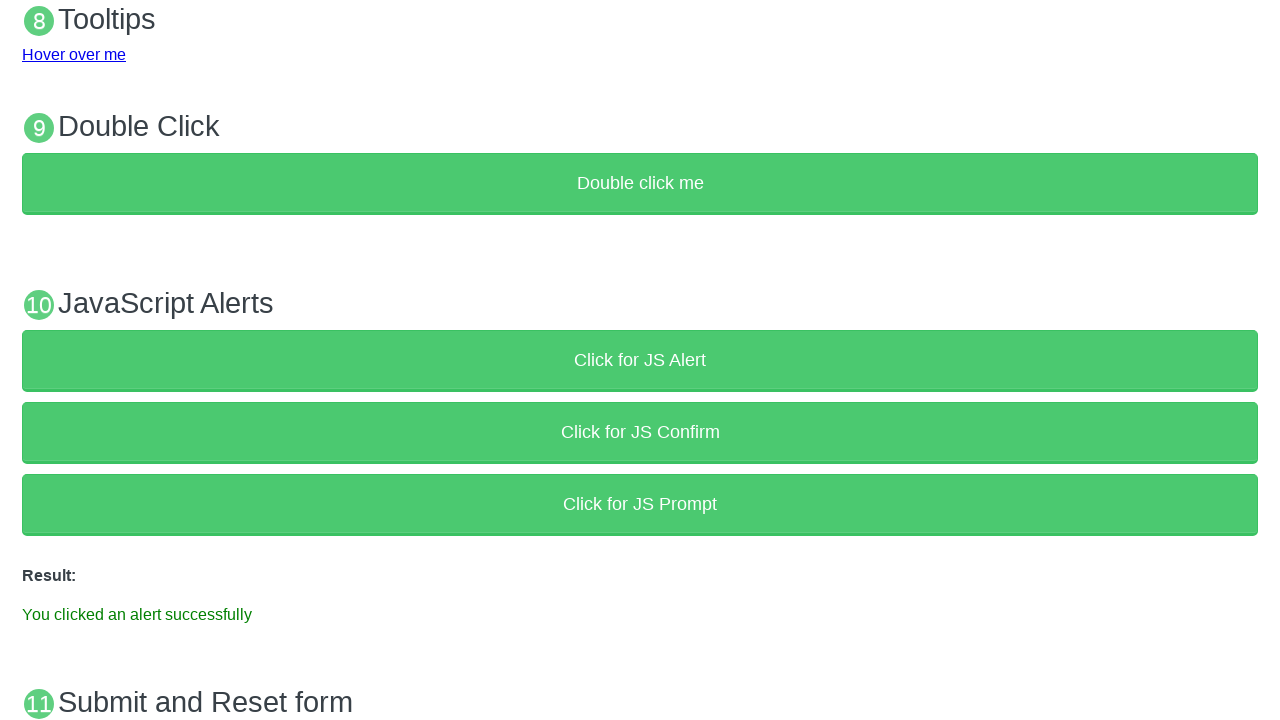

Set up dialog handler to accept alert
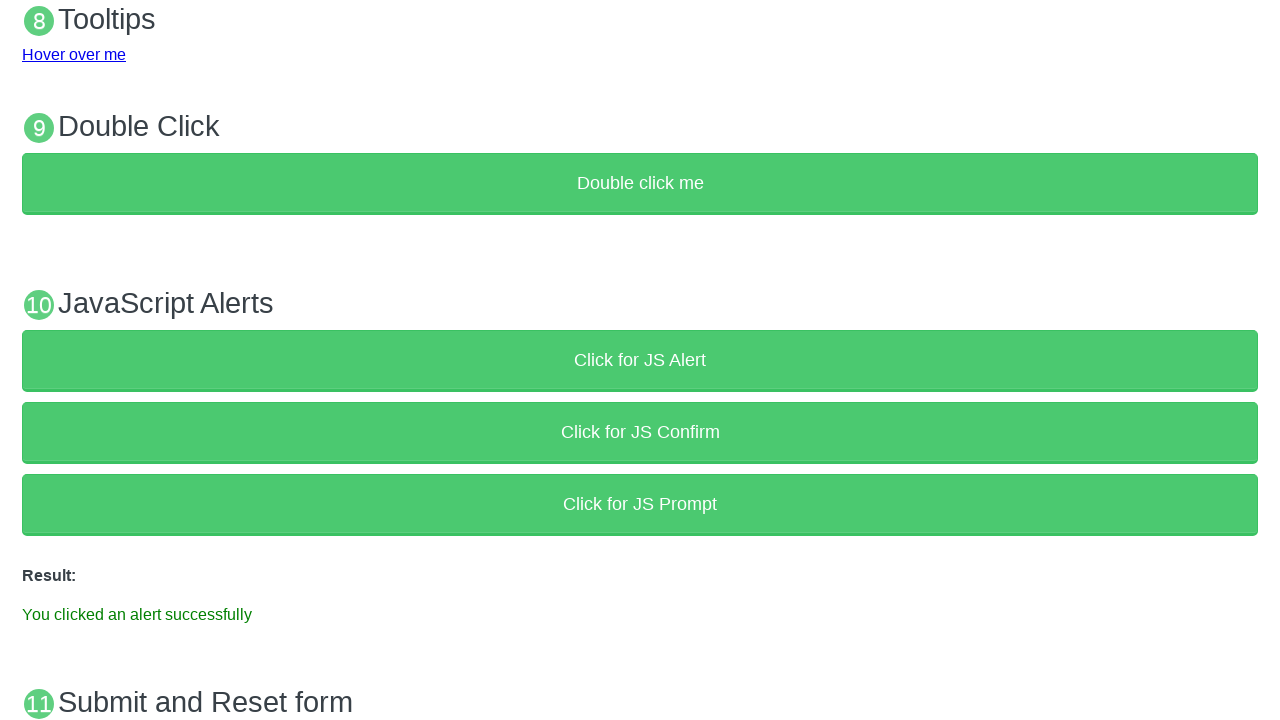

Verified success message appeared after accepting alert
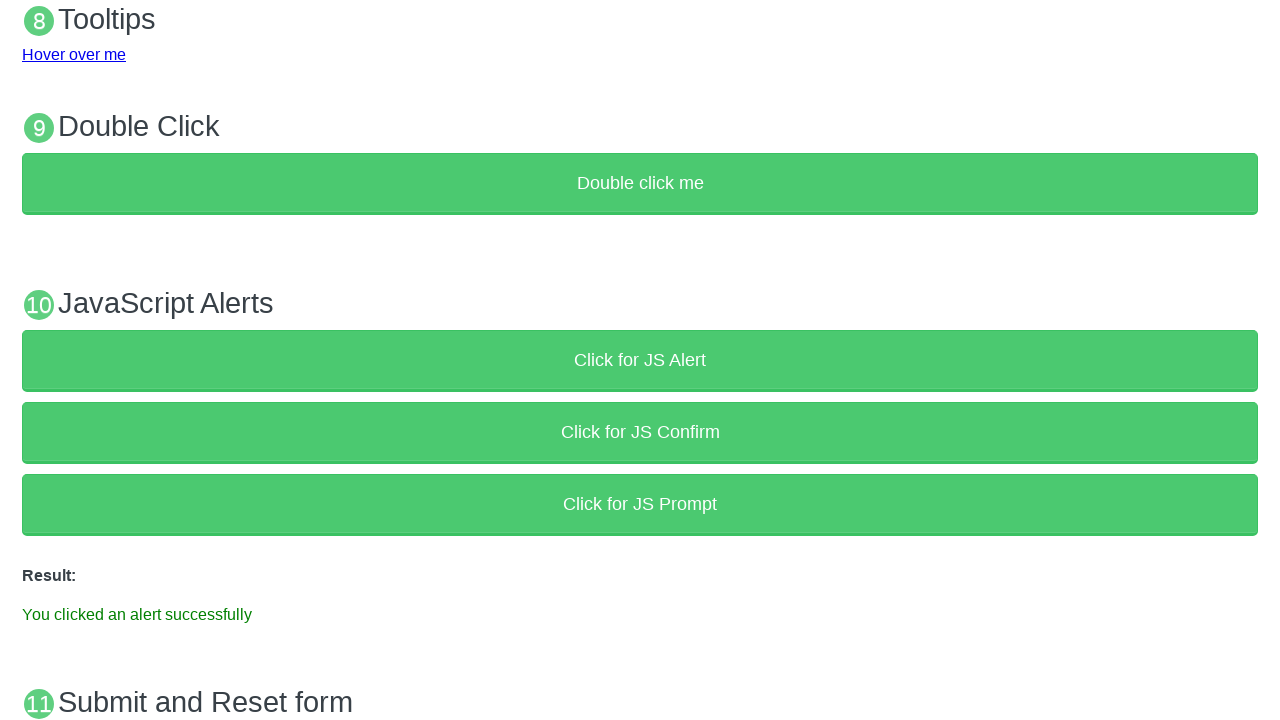

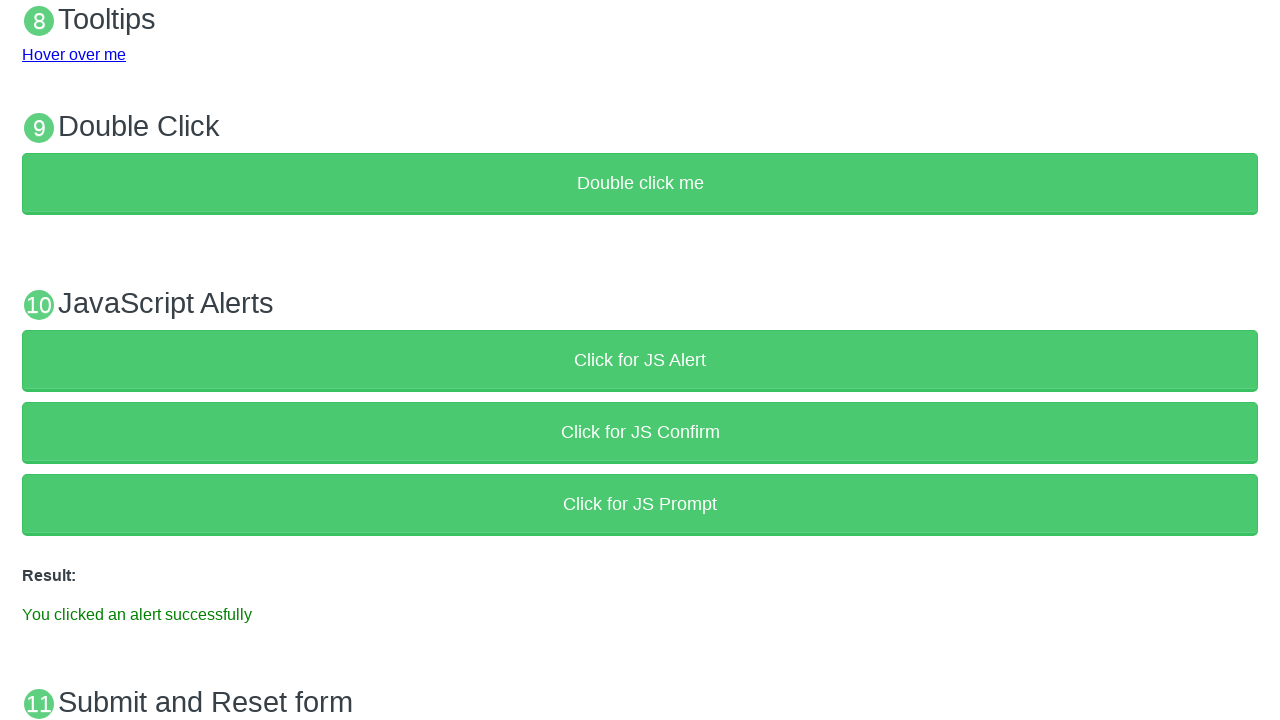